Navigates to a Russian auto spare parts marketplace, scrolls down the page, enters a spare part search query, submits the search, and waits for results to load.

Starting URL: https://baza.drom.ru/omsk/sell_spare_parts/

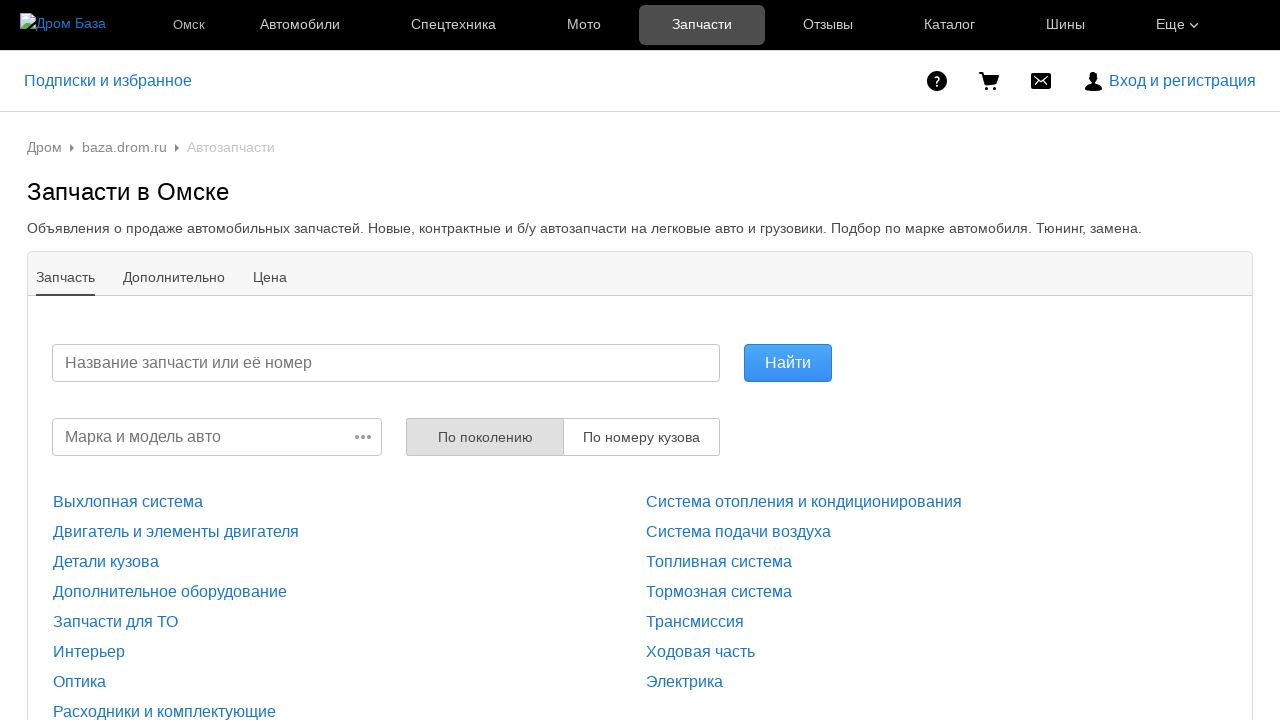

Navigated to Russian auto spare parts marketplace (DROM Omsk)
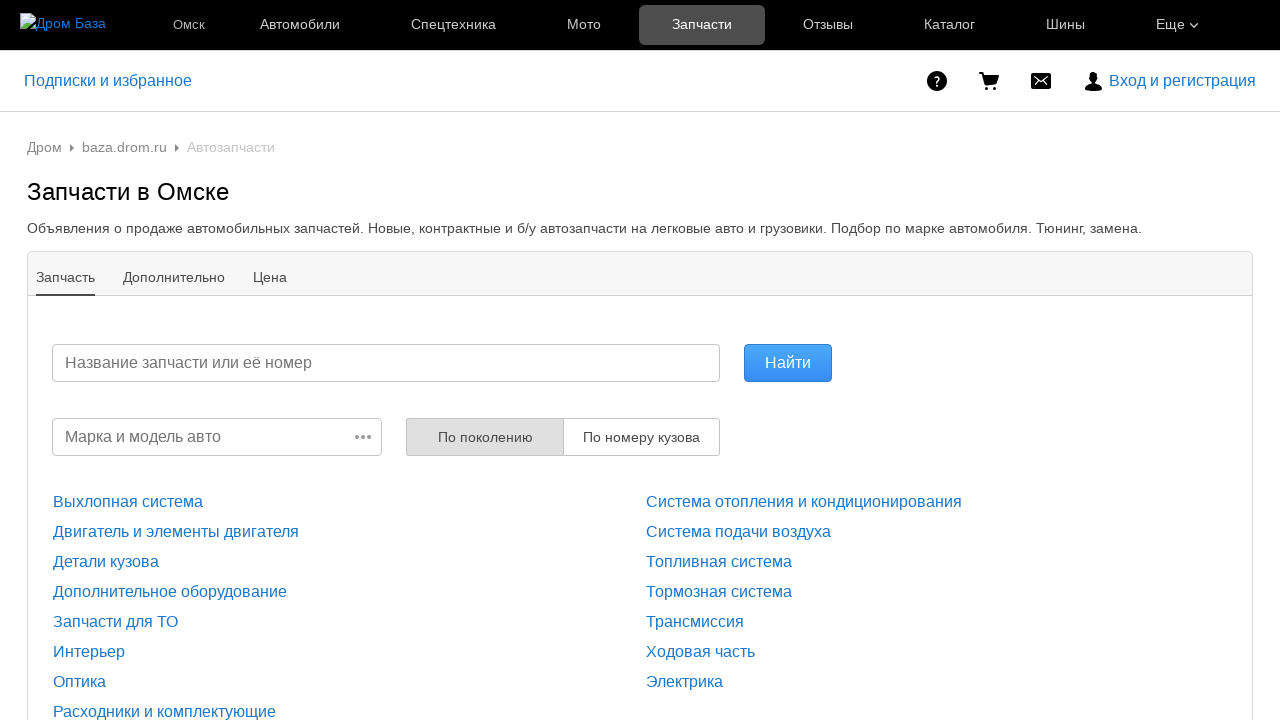

Scrolled down the page by 349 pixels
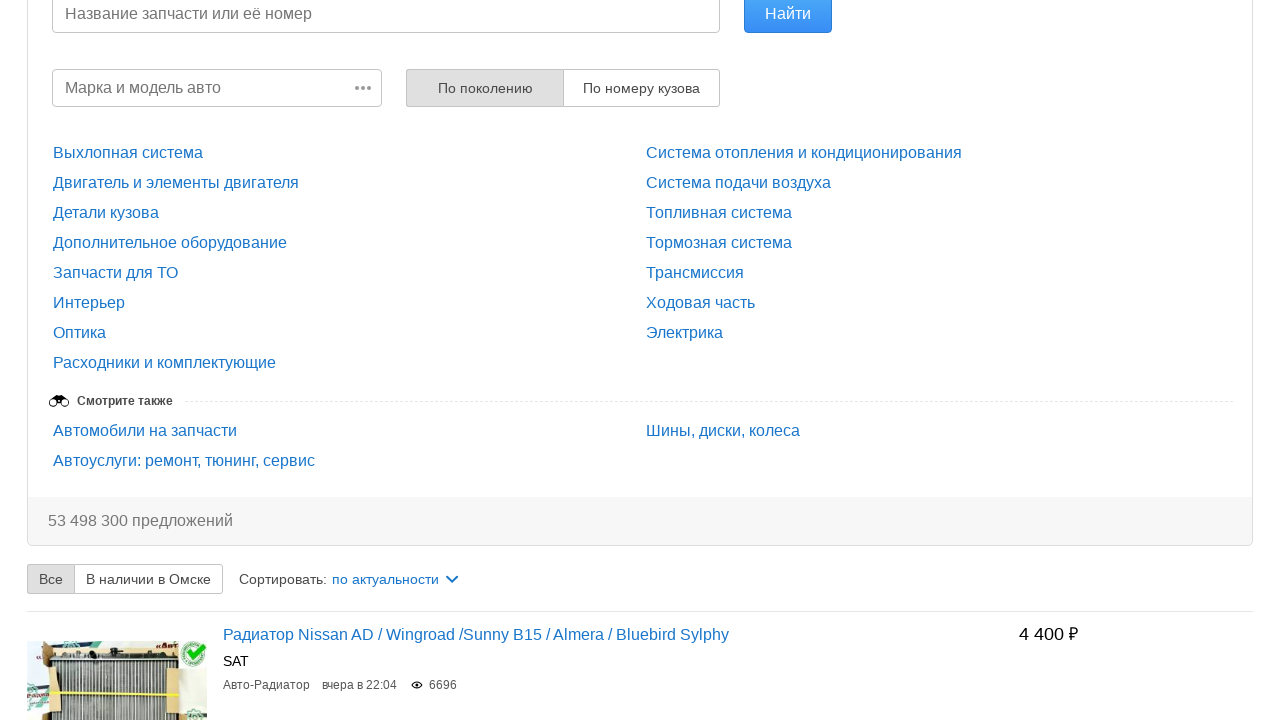

Waited 1 second for page to settle
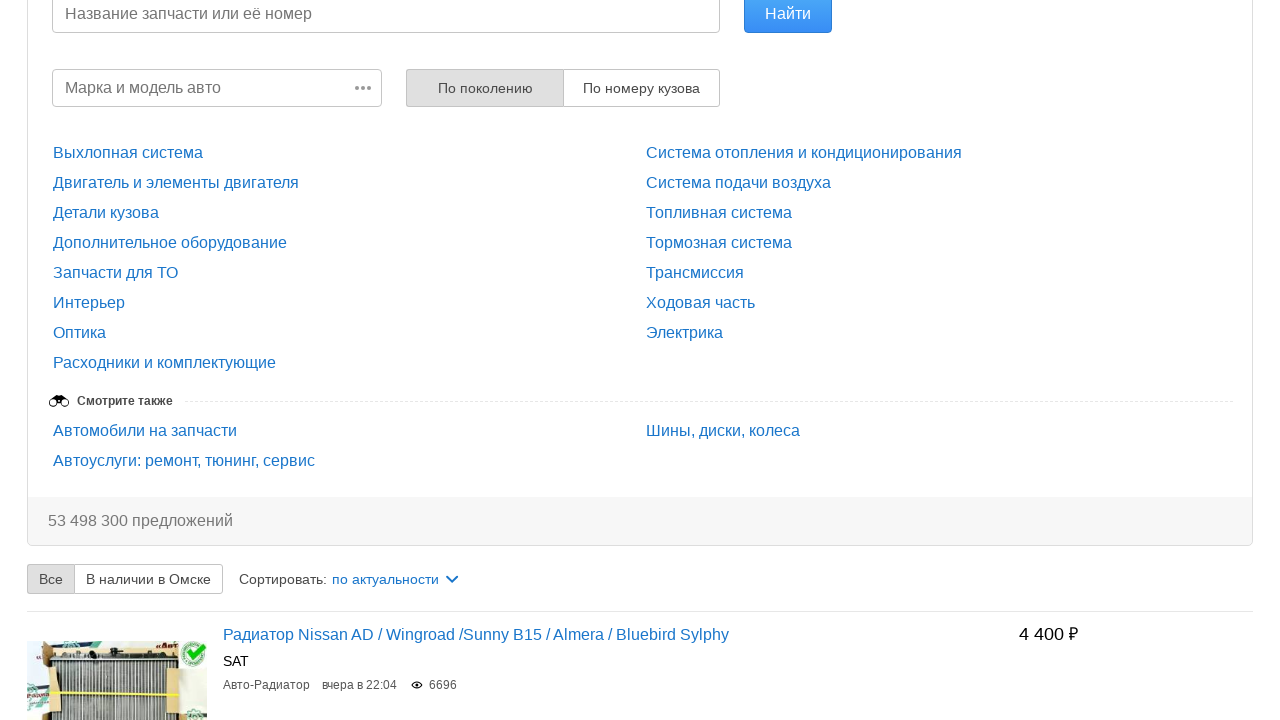

Cleared the search input field on input[name='query']
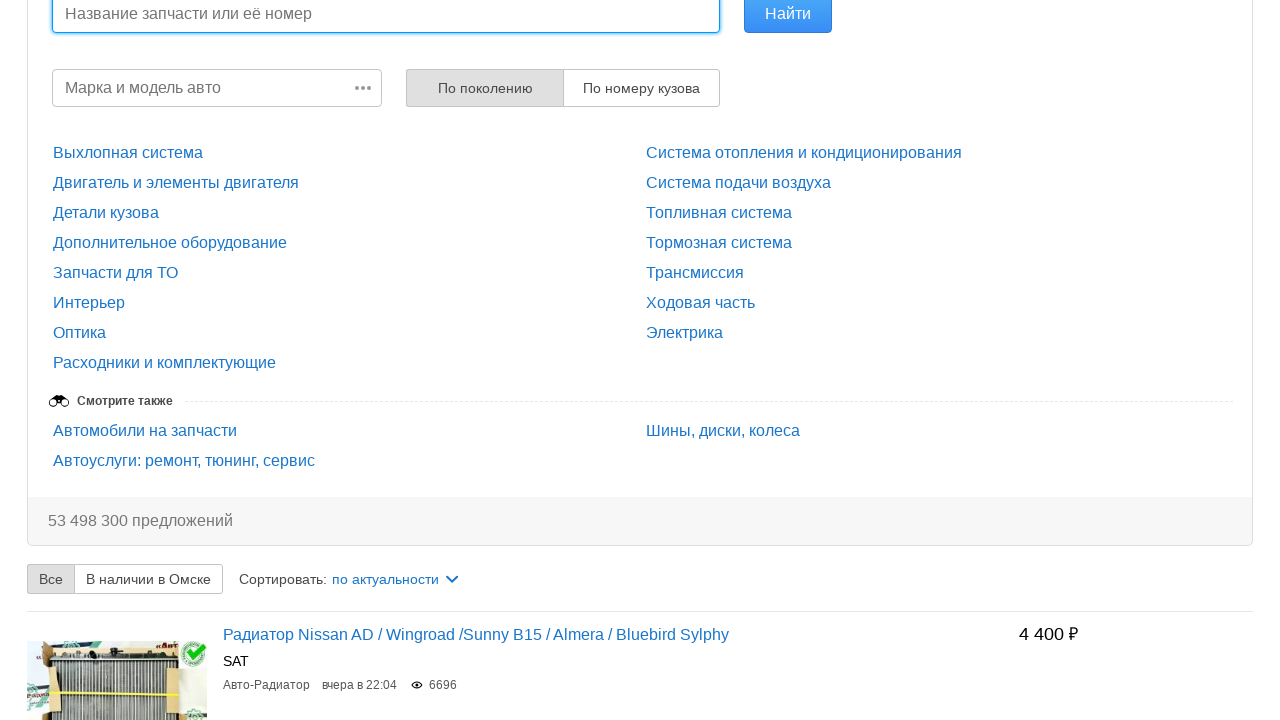

Entered spare part search query 'фильтр масляный' (oil filter) on input[name='query']
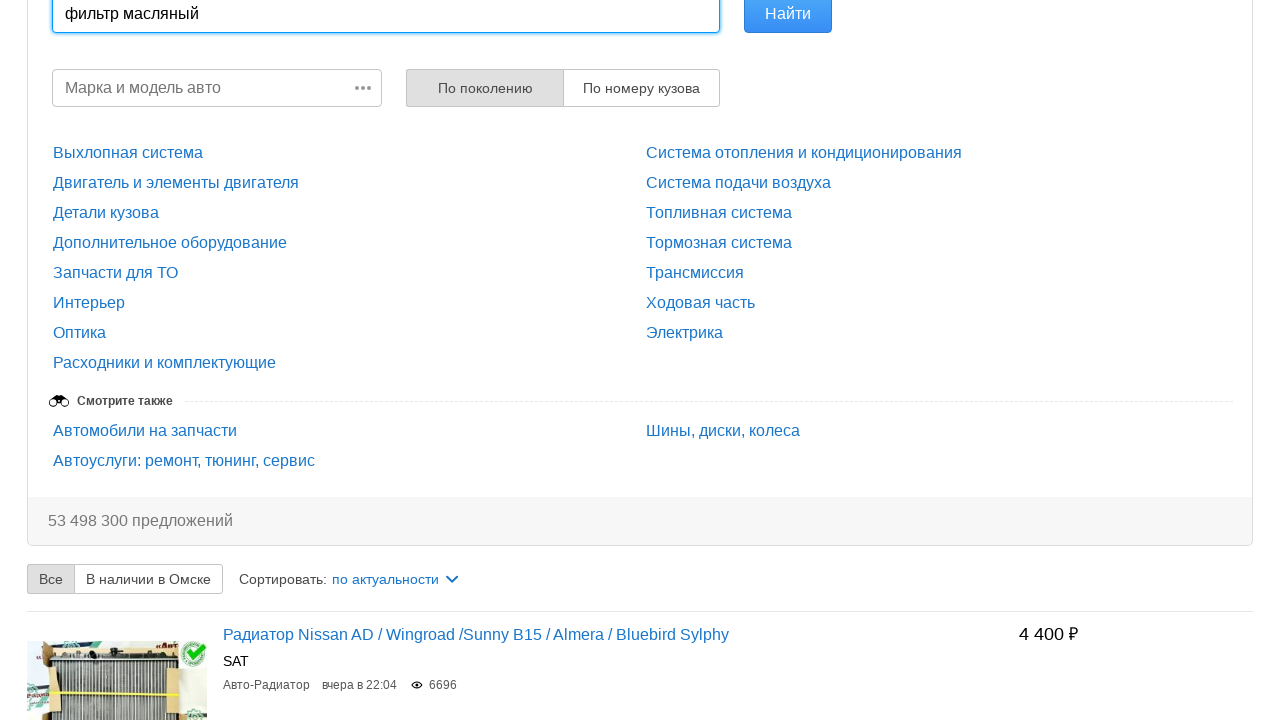

Submitted search by pressing Enter on input[name='query']
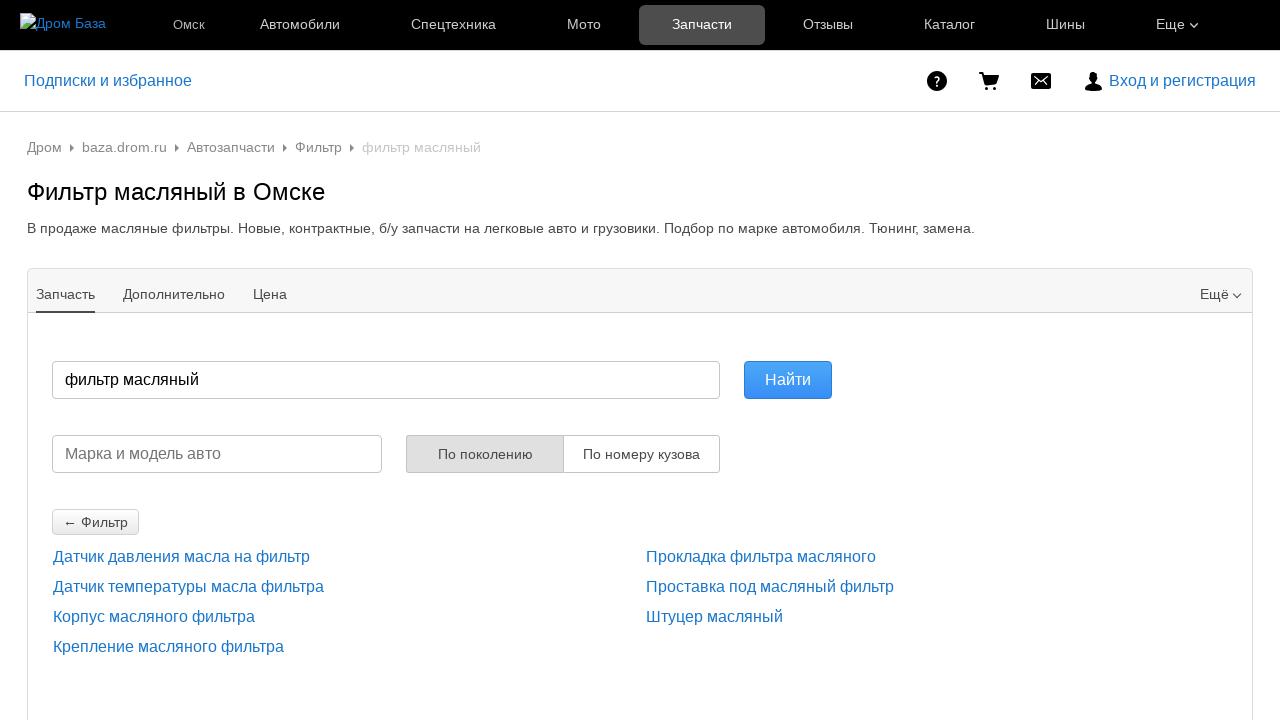

Search results loaded successfully
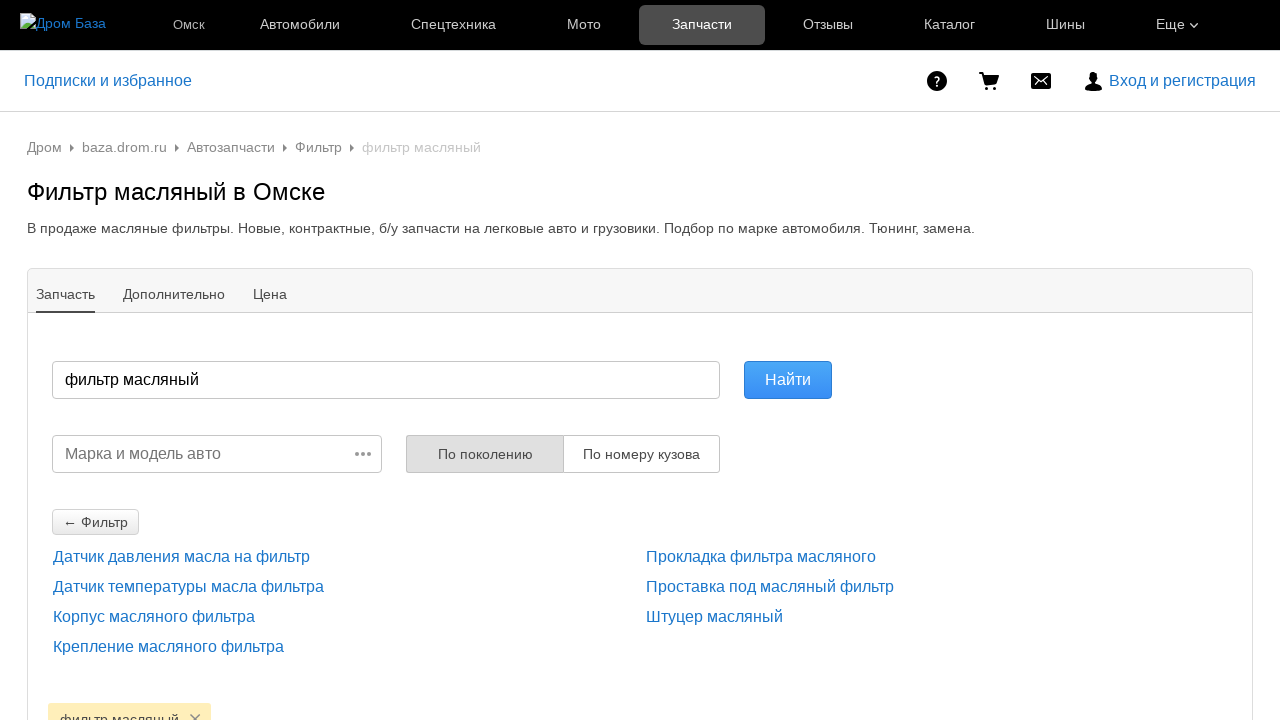

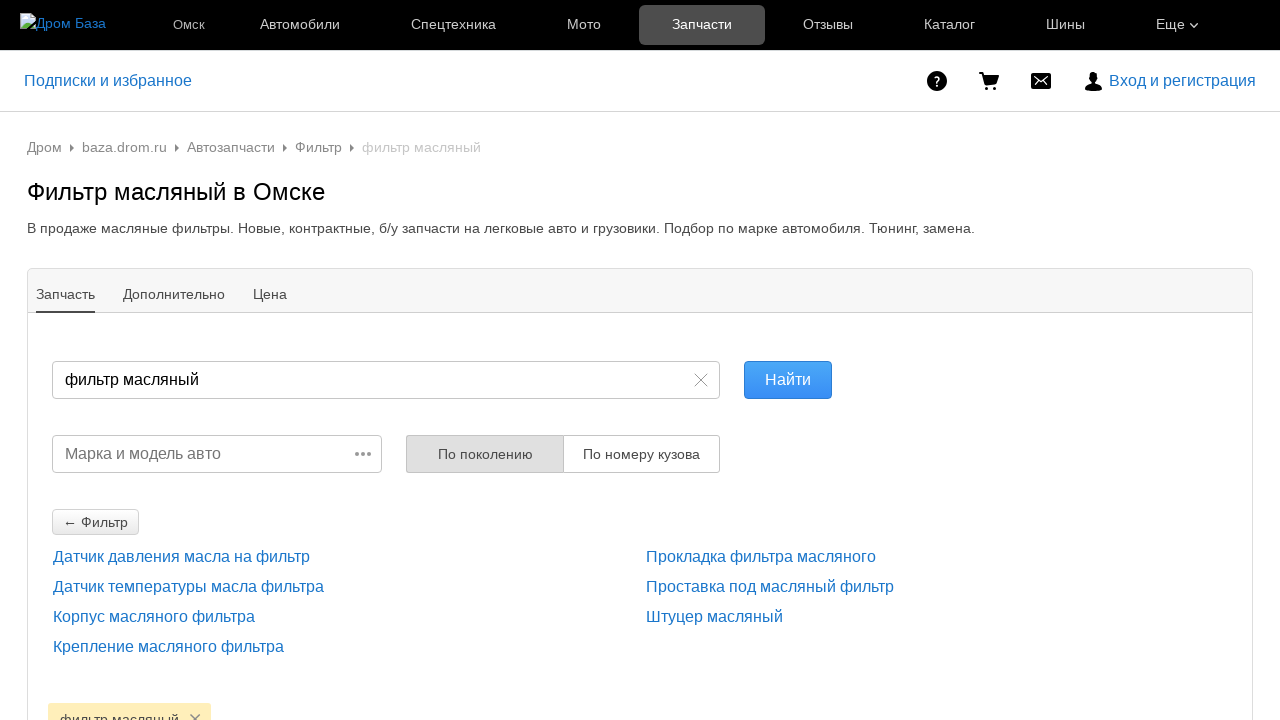